Solves a mathematical captcha by calculating a formula based on a value from the page, then fills the answer and submits the form with checkboxes selected

Starting URL: https://suninjuly.github.io/math.html

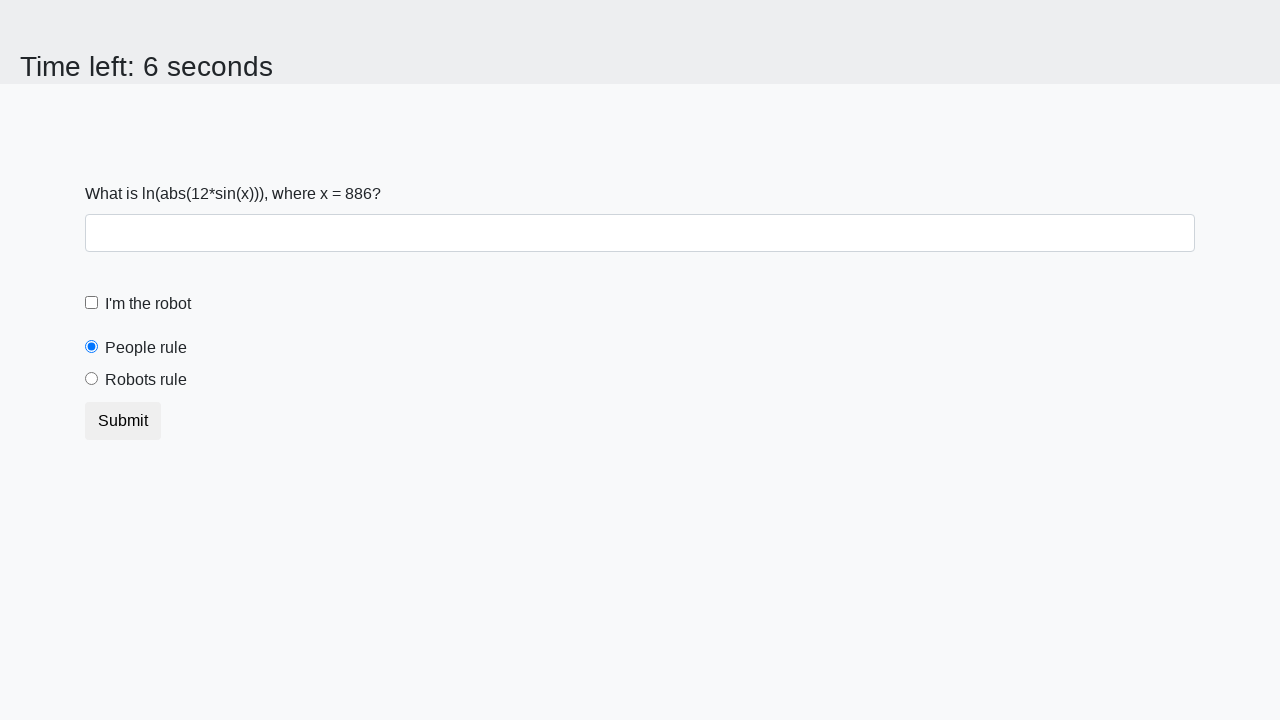

Located the input value element
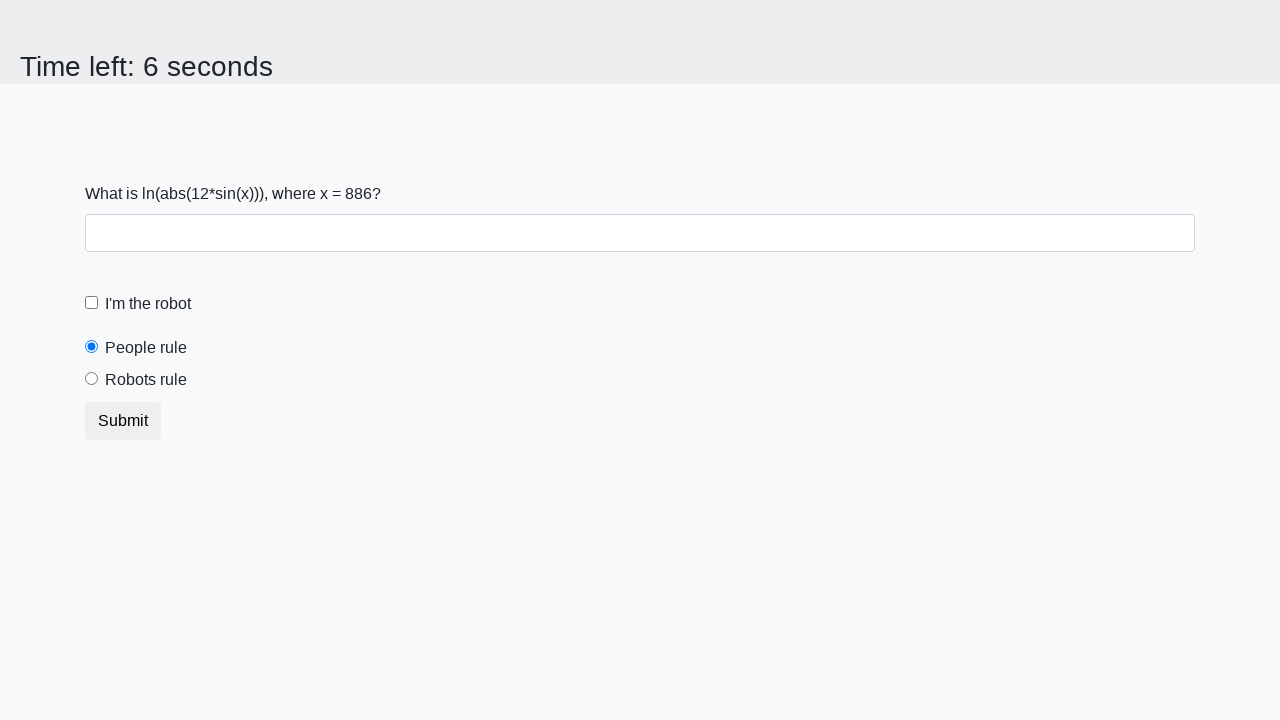

Extracted the value from input_value element
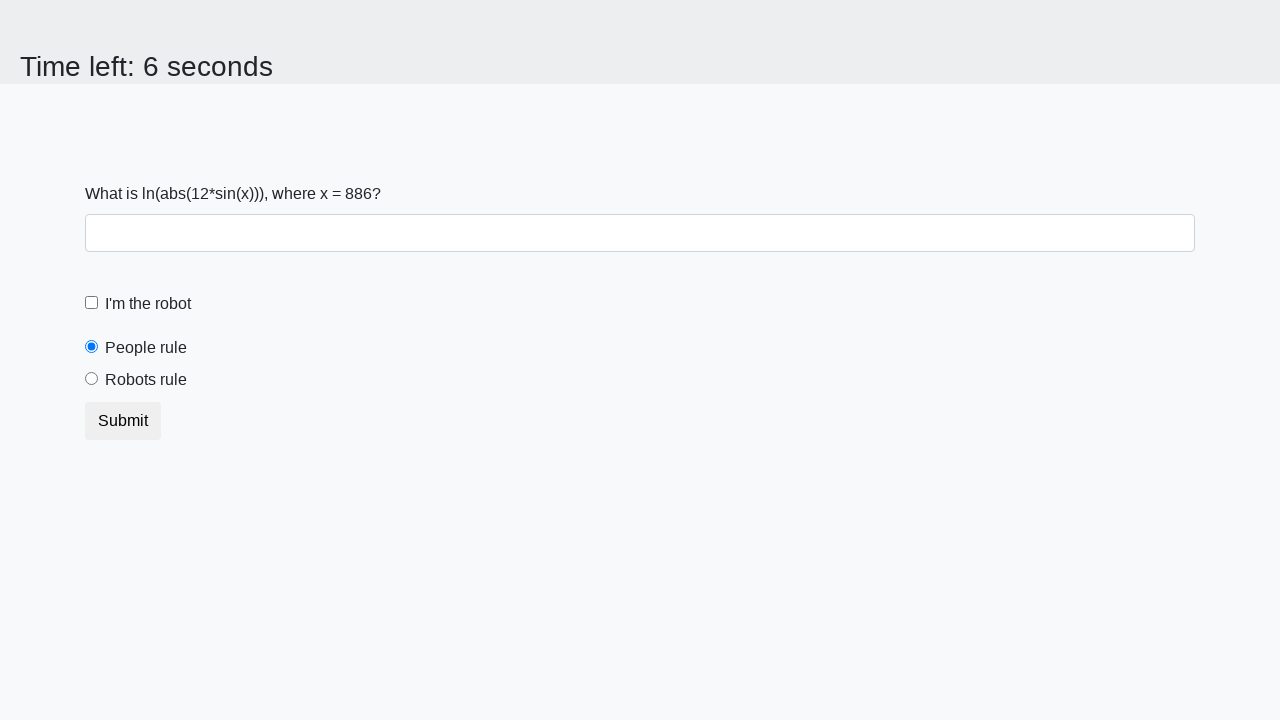

Calculated mathematical formula result: -0.16281487582460227
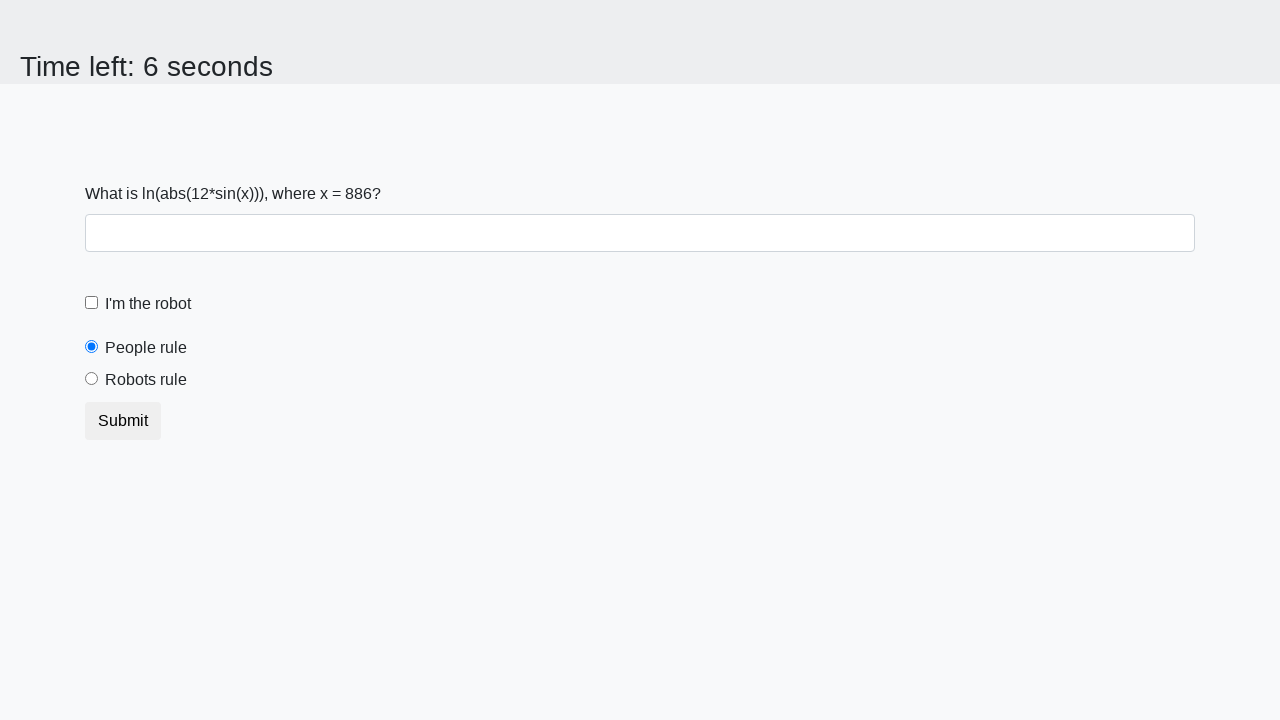

Filled the answer field with calculated value on #answer
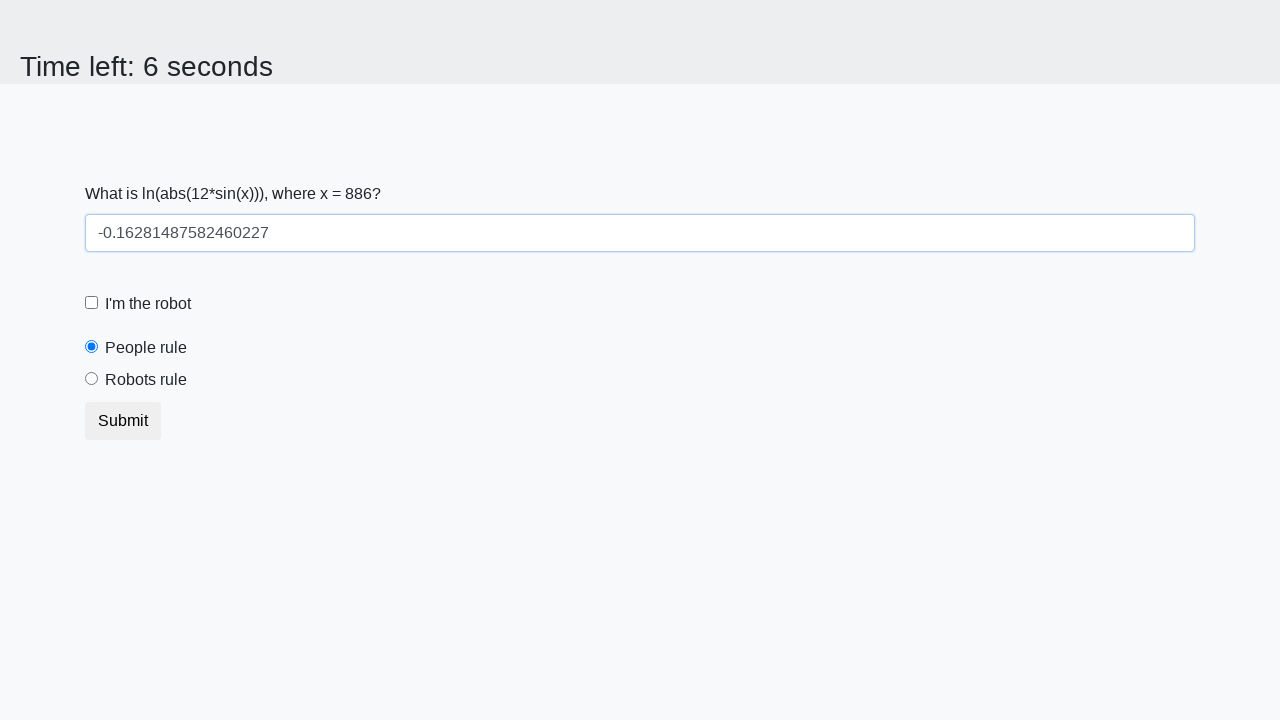

Clicked the robot checkbox at (148, 304) on [for='robotCheckbox']
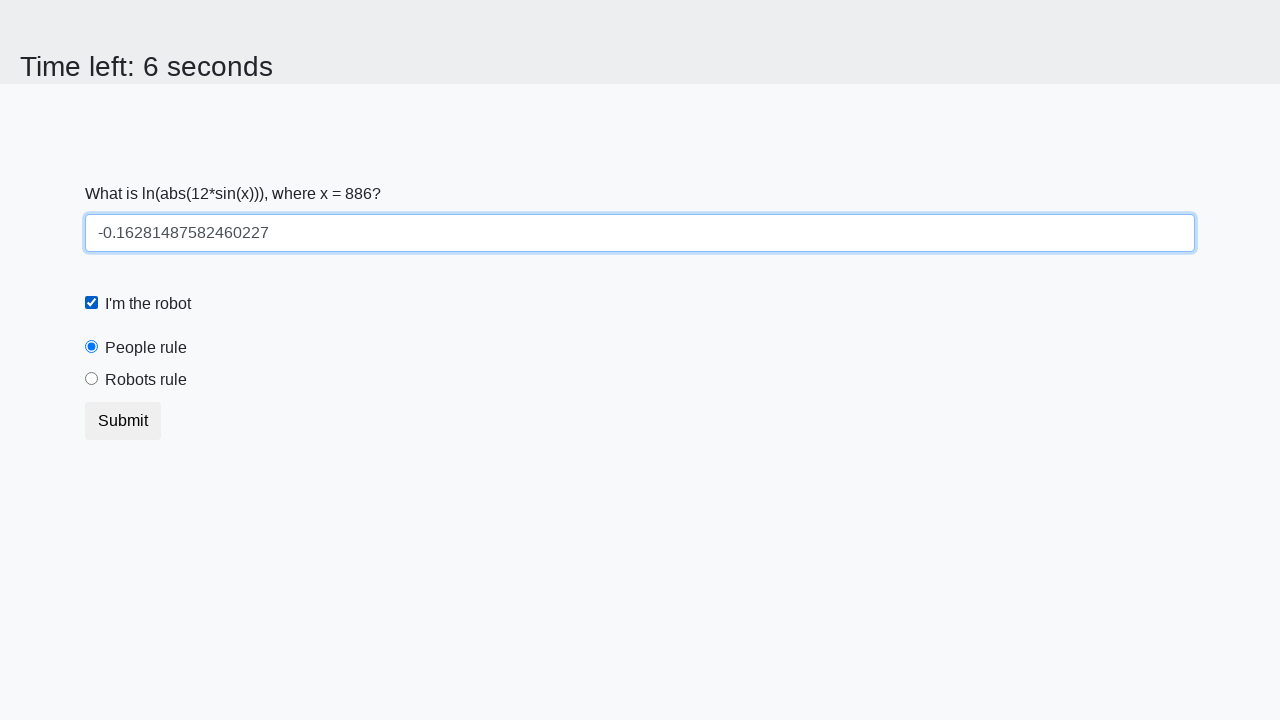

Clicked the robots rule radio button at (146, 380) on [for='robotsRule']
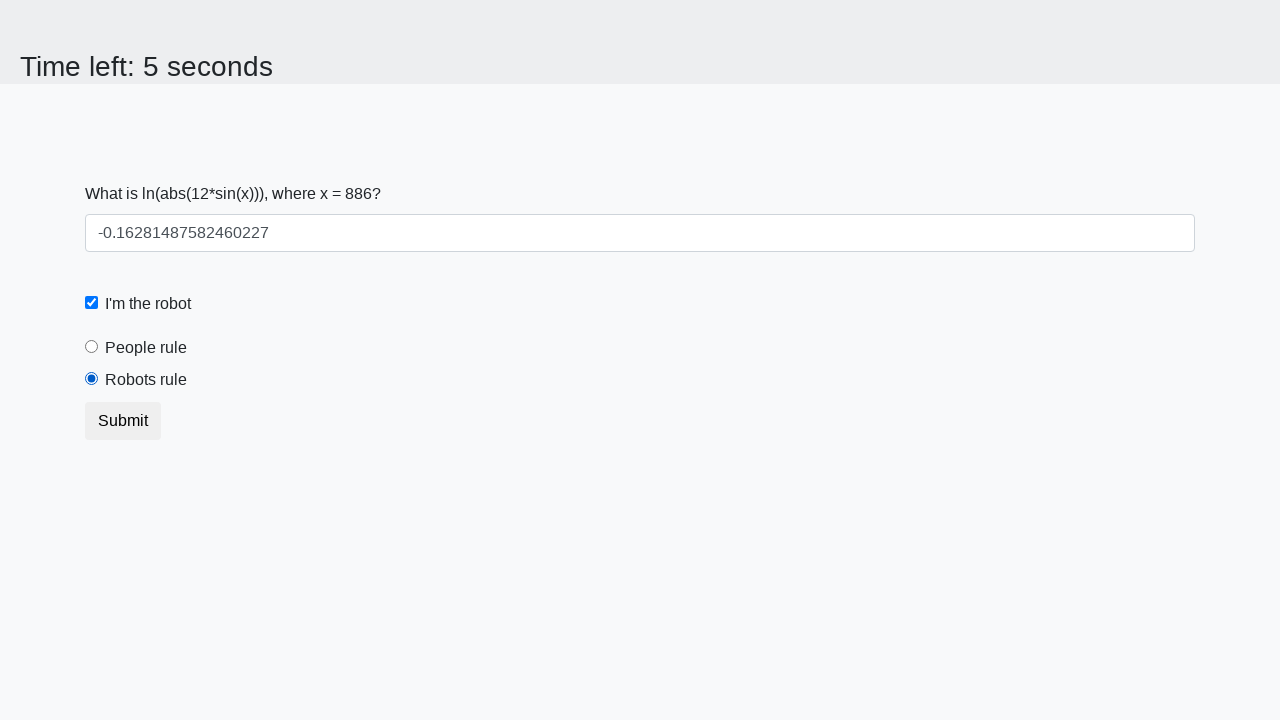

Clicked the submit button to complete the form at (123, 421) on button
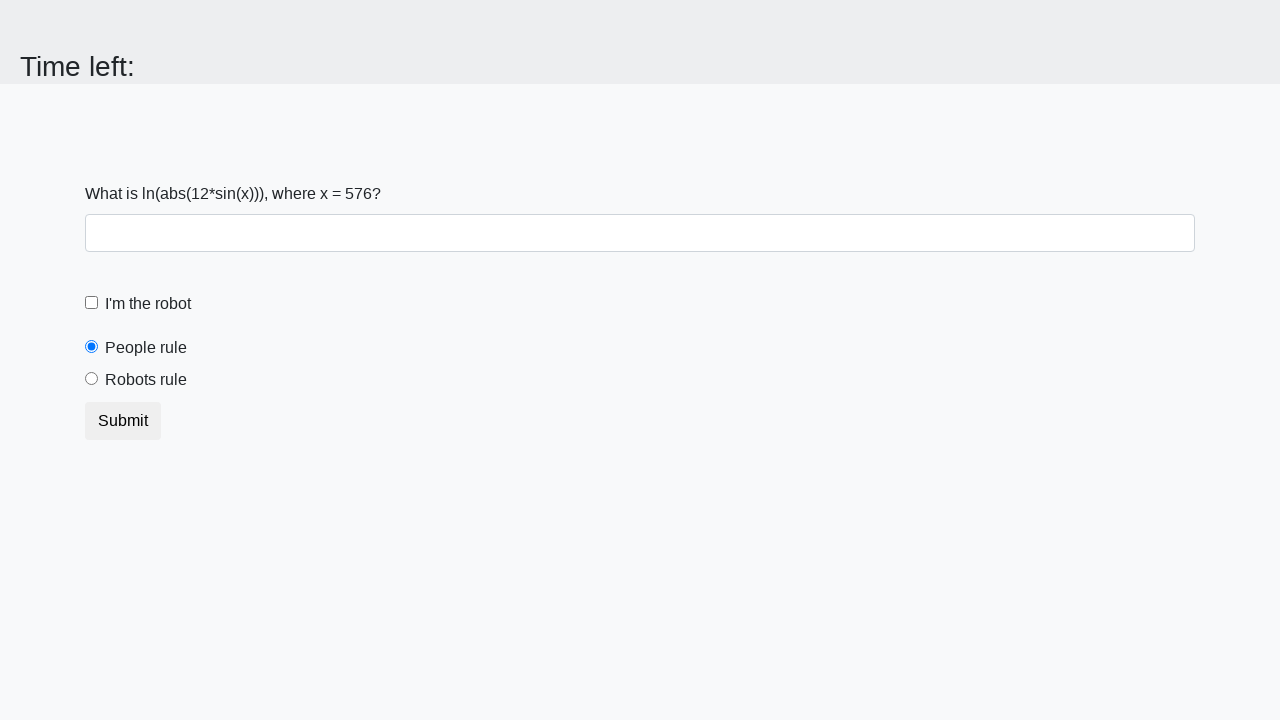

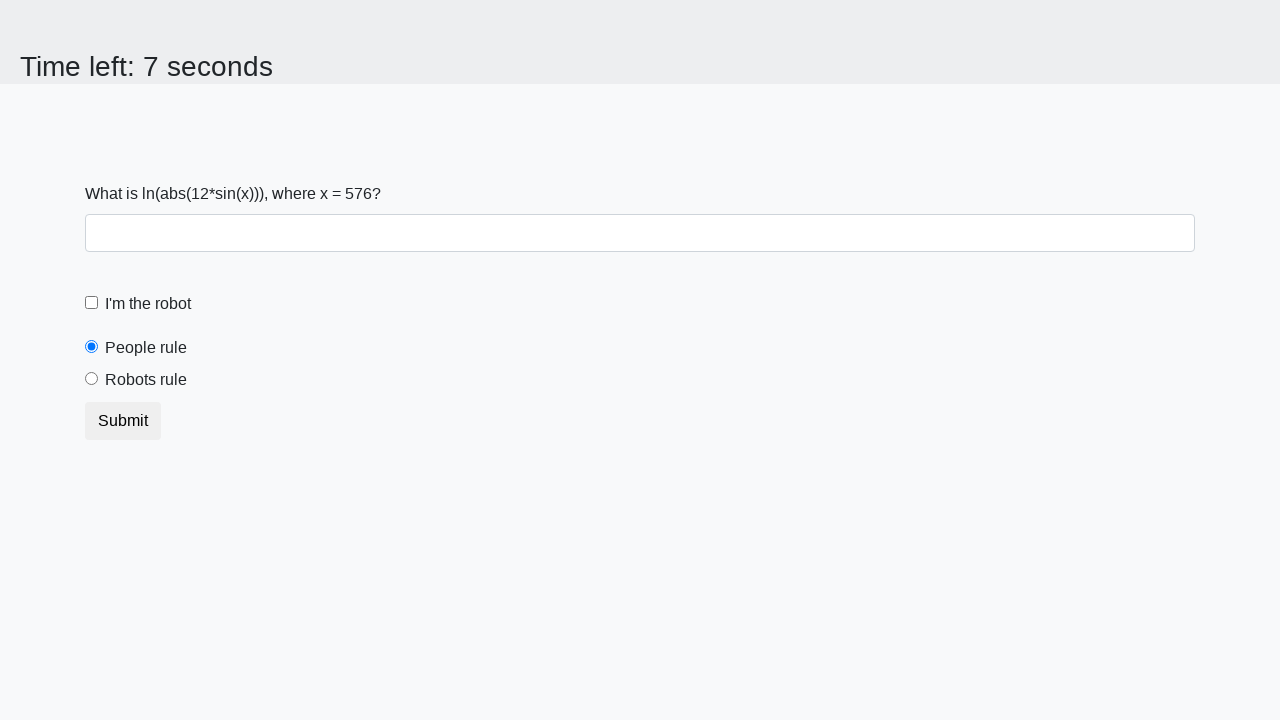